Tests static dropdown selection functionality by selecting options using three different methods: by index, by visible text, and by value.

Starting URL: https://rahulshettyacademy.com/dropdownsPractise/

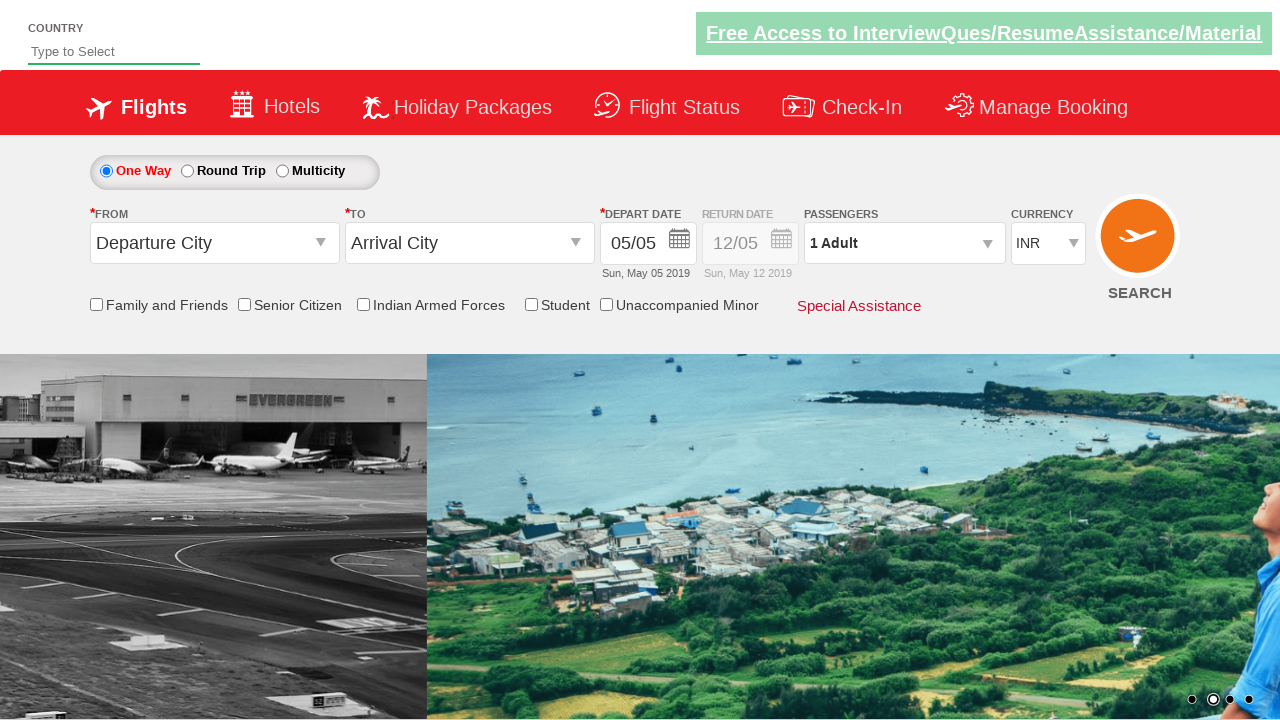

Selected dropdown option by index 3 (4th option) on #ctl00_mainContent_DropDownListCurrency
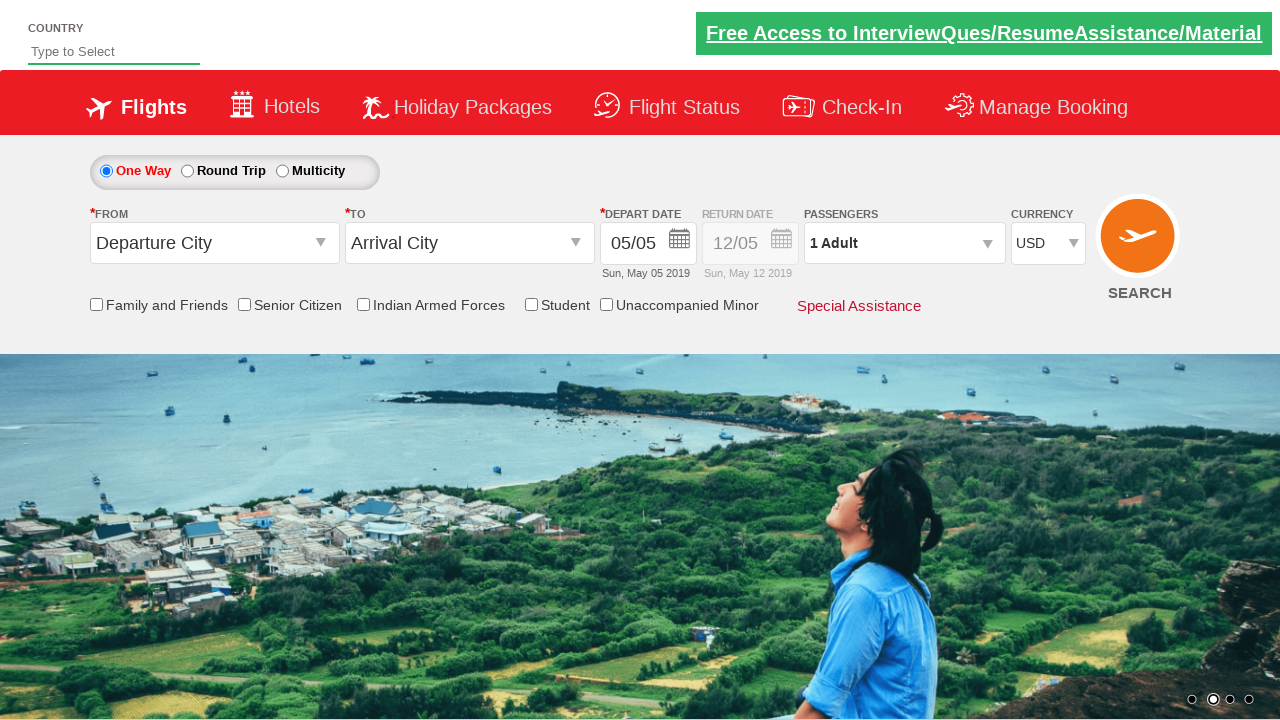

Selected dropdown option by visible text 'AED' on #ctl00_mainContent_DropDownListCurrency
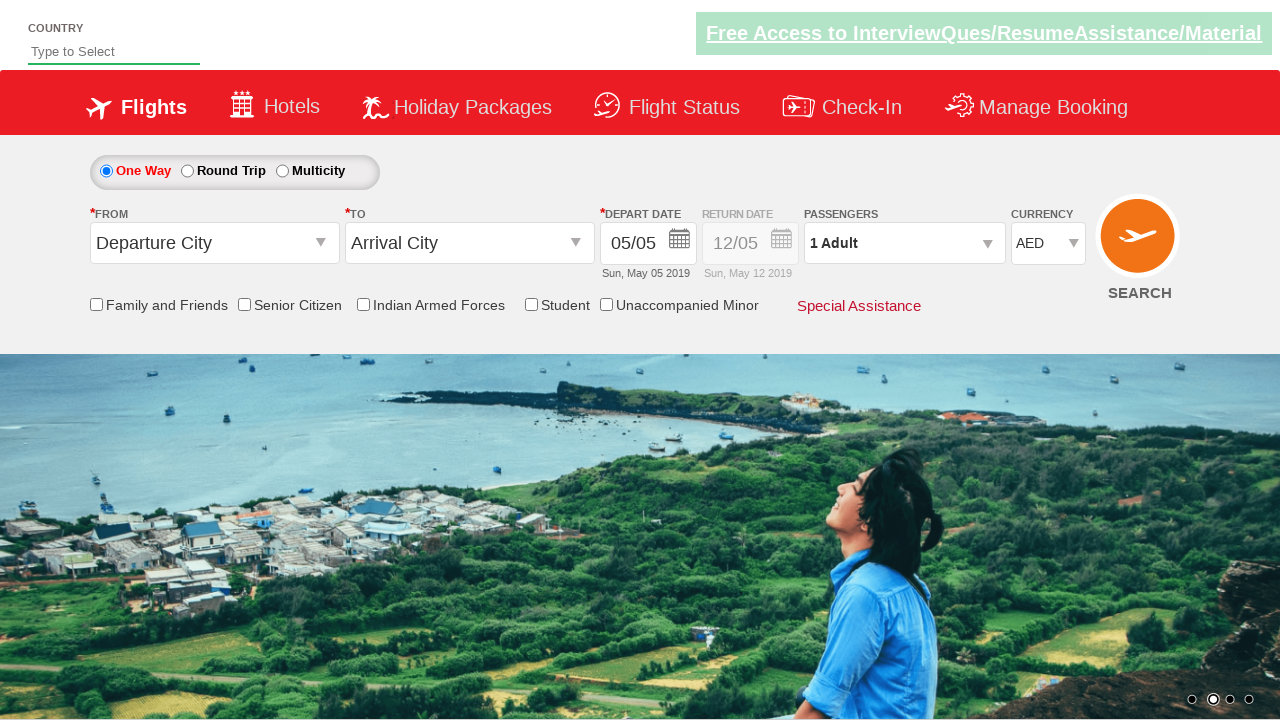

Selected dropdown option by value 'INR' on #ctl00_mainContent_DropDownListCurrency
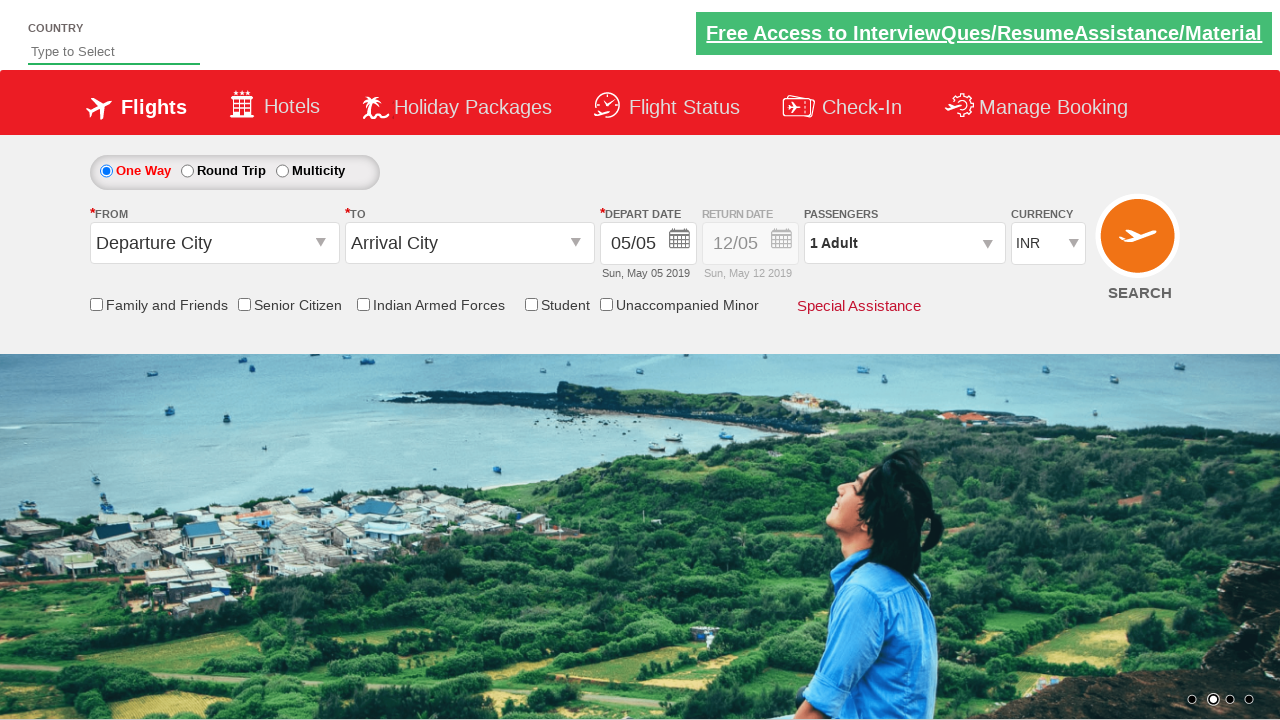

Waited 500ms for dropdown selection to complete
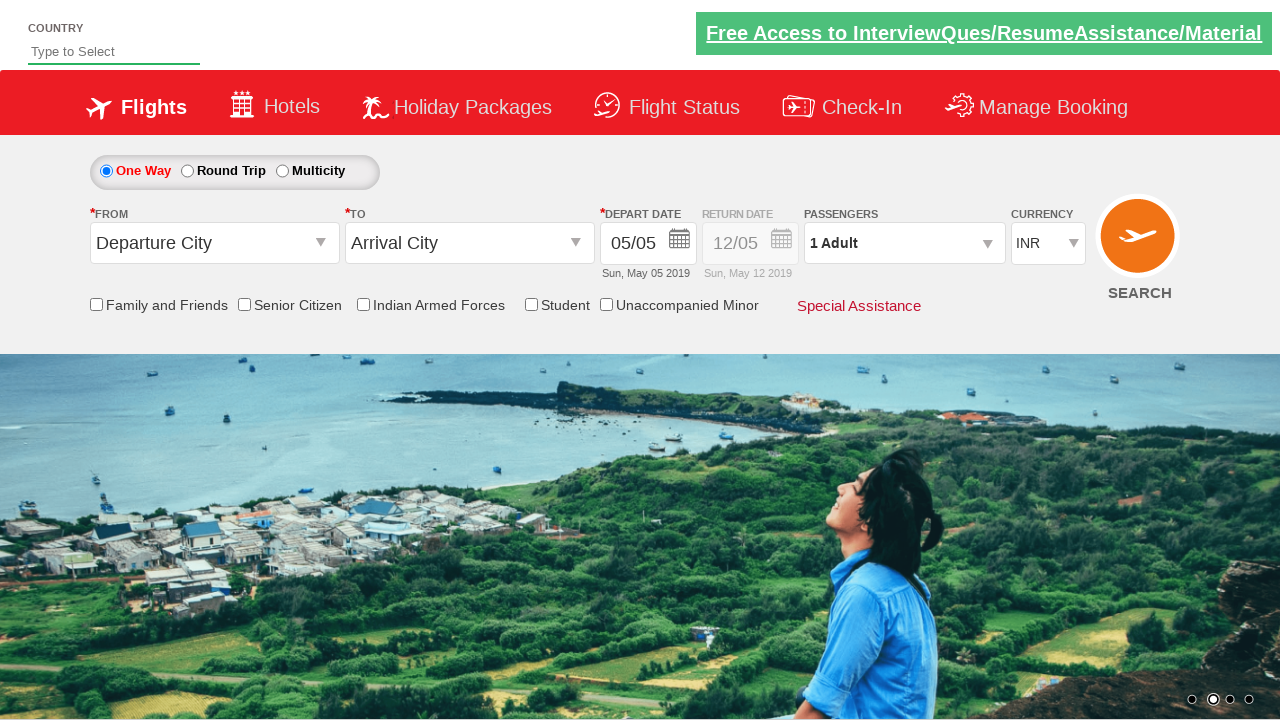

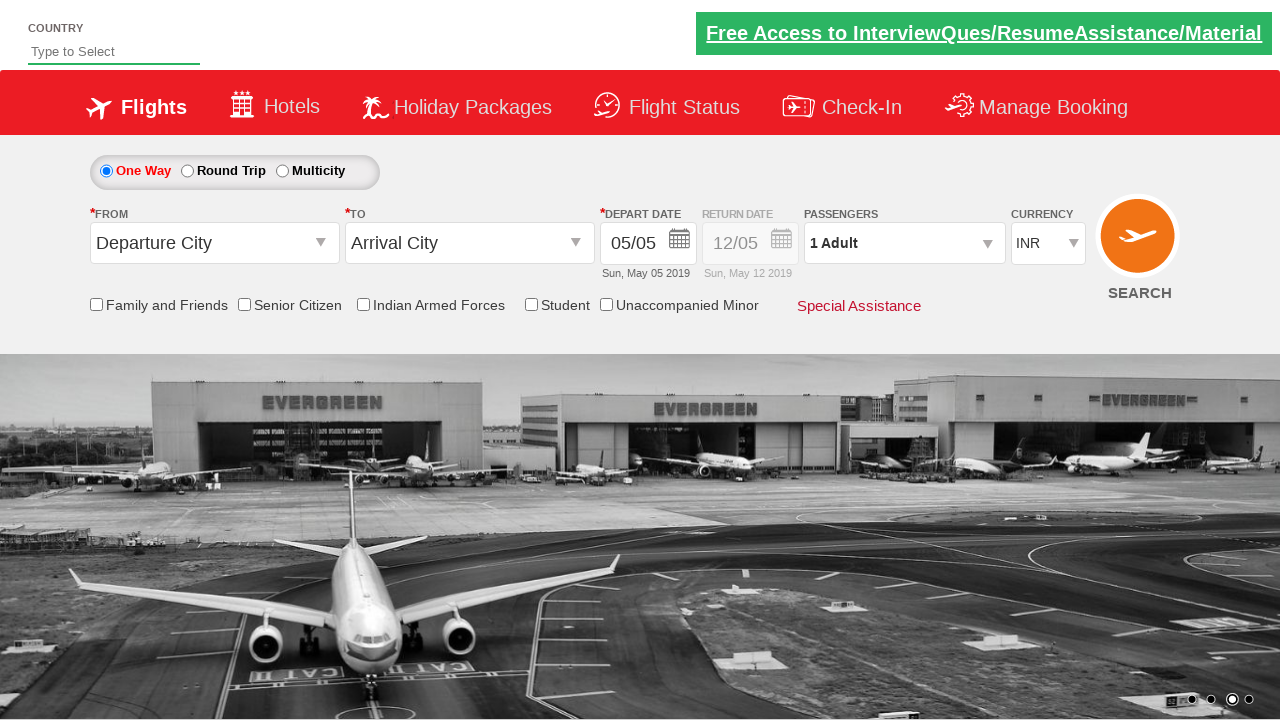